Tests filtering to display only active (non-completed) items

Starting URL: https://demo.playwright.dev/todomvc

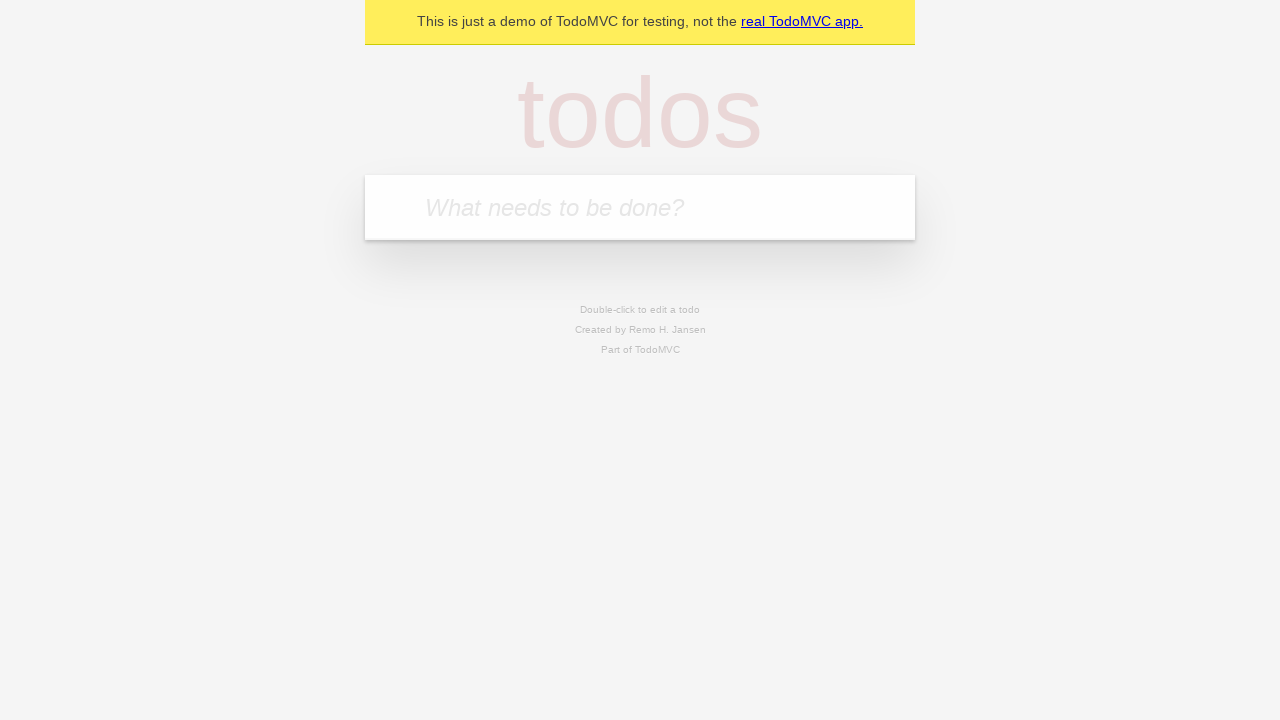

Filled todo input with 'buy some cheese' on internal:attr=[placeholder="What needs to be done?"i]
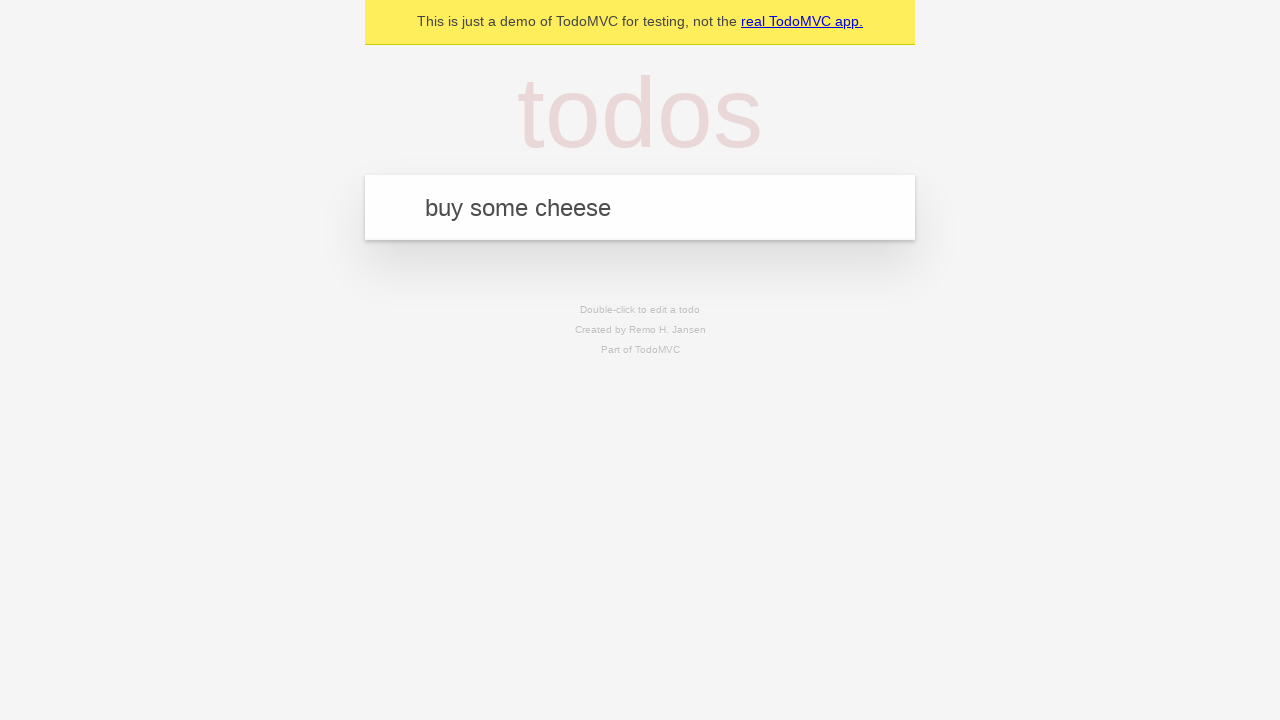

Pressed Enter to create todo 'buy some cheese' on internal:attr=[placeholder="What needs to be done?"i]
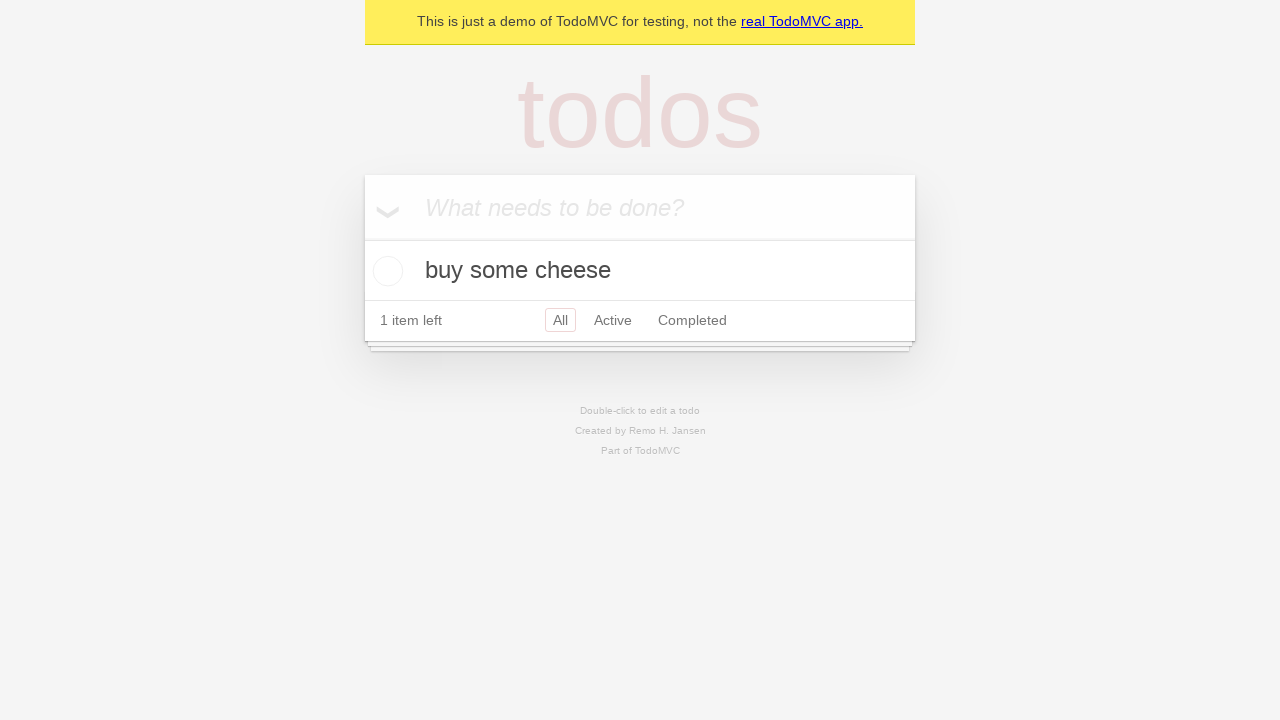

Filled todo input with 'feed the cat' on internal:attr=[placeholder="What needs to be done?"i]
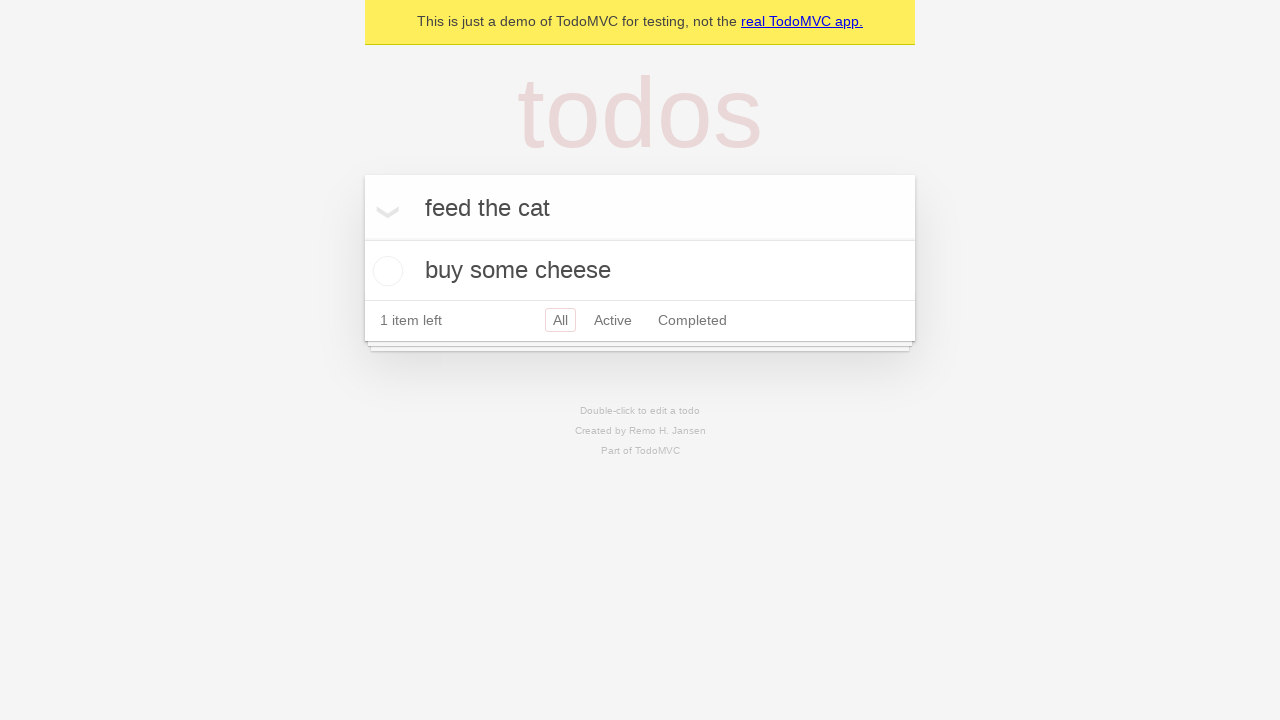

Pressed Enter to create todo 'feed the cat' on internal:attr=[placeholder="What needs to be done?"i]
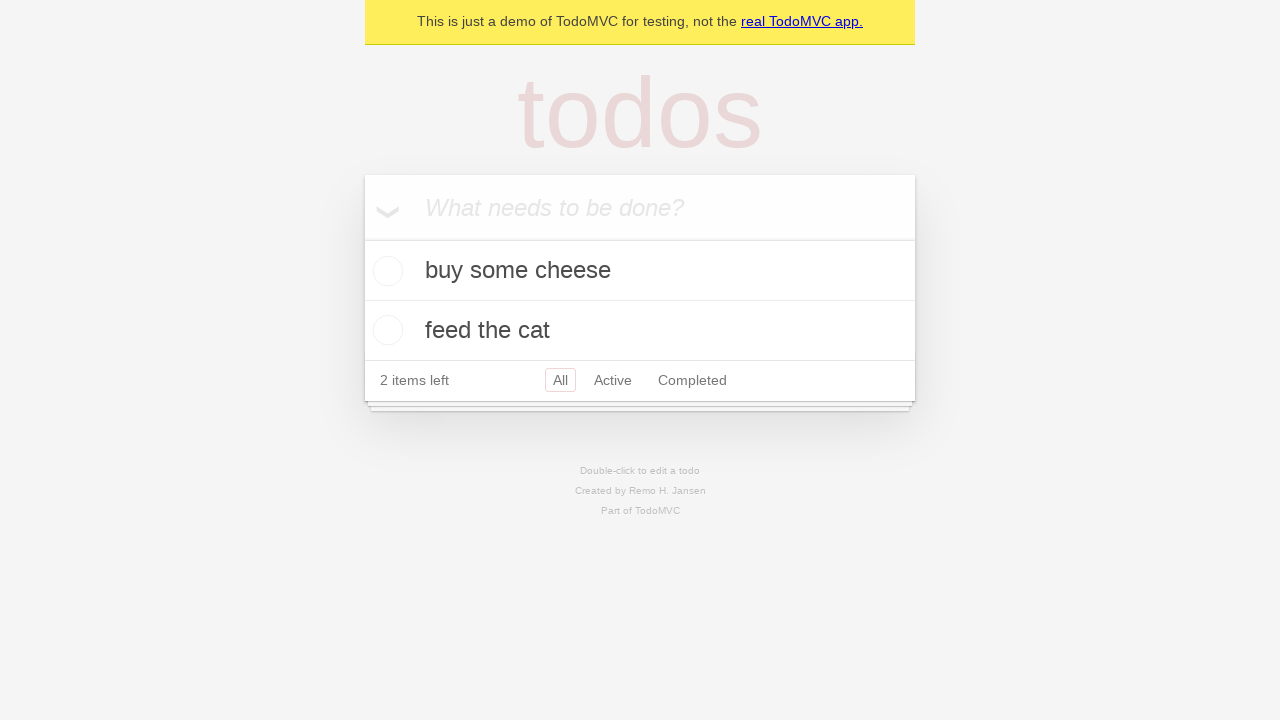

Filled todo input with 'book a doctors appointment' on internal:attr=[placeholder="What needs to be done?"i]
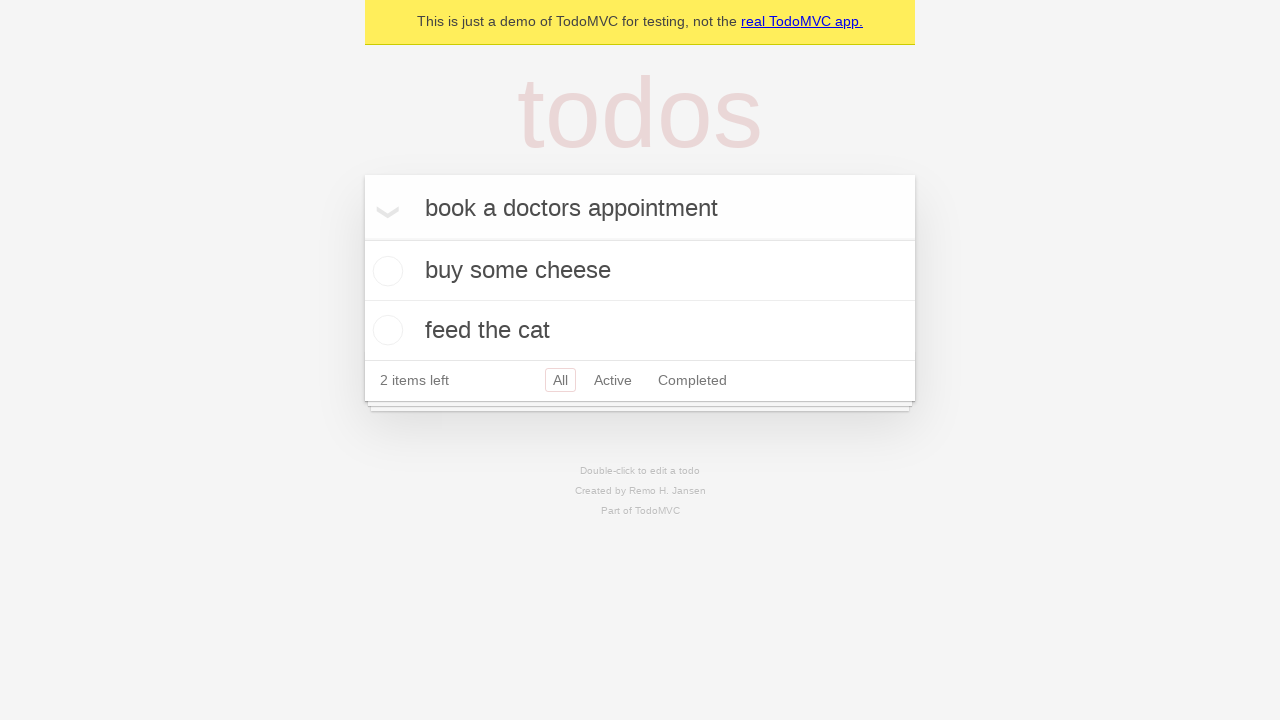

Pressed Enter to create todo 'book a doctors appointment' on internal:attr=[placeholder="What needs to be done?"i]
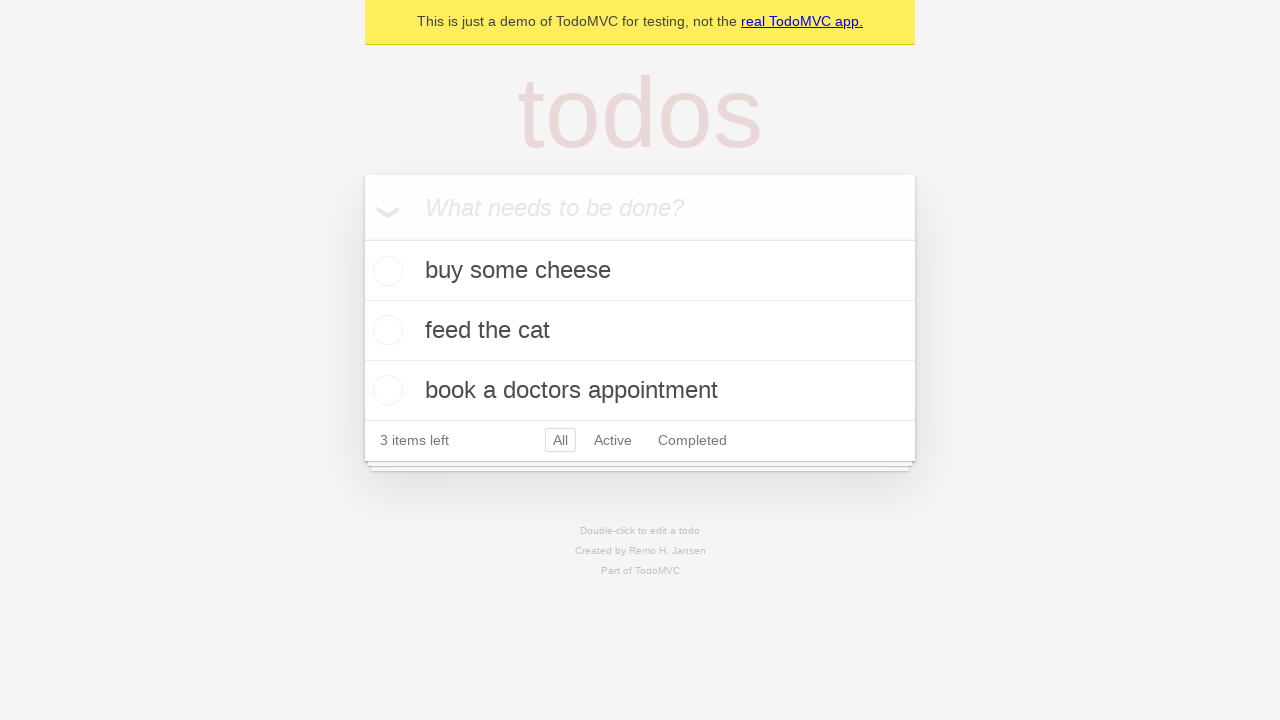

Checked the second todo item (feed the cat) at (385, 330) on internal:testid=[data-testid="todo-item"s] >> nth=1 >> internal:role=checkbox
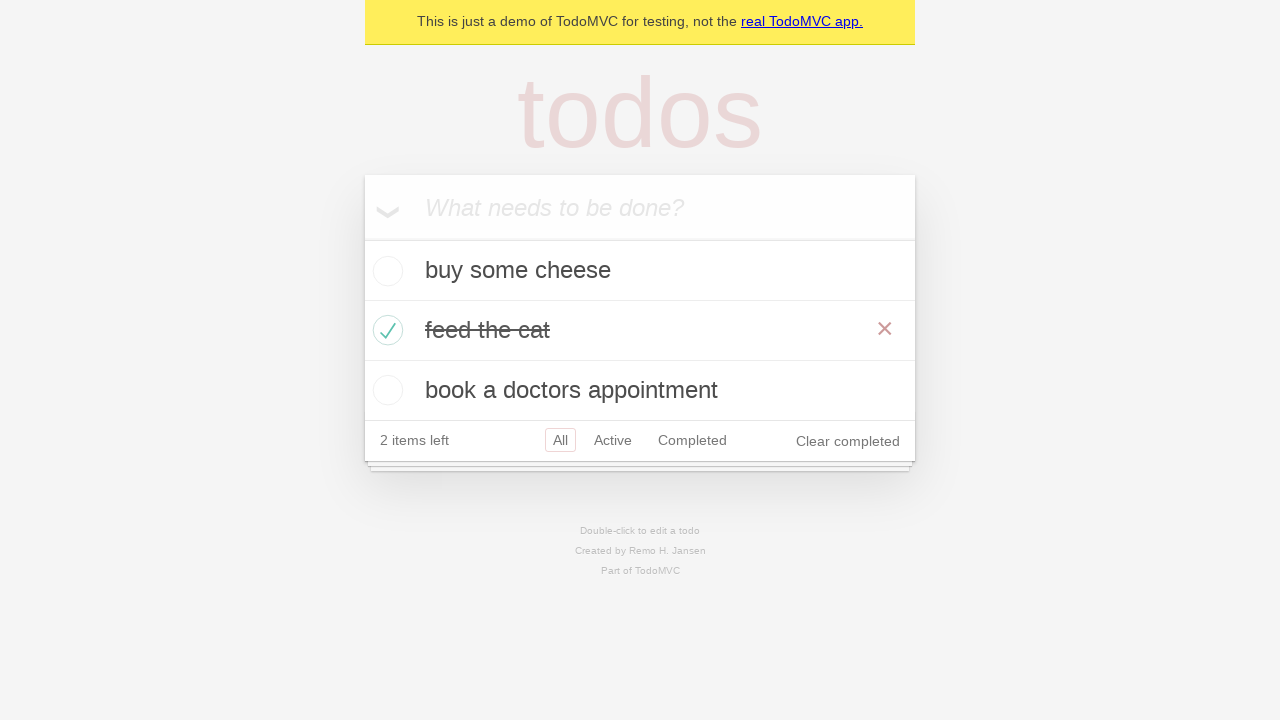

Clicked Active filter to display only non-completed items at (613, 440) on internal:role=link[name="Active"i]
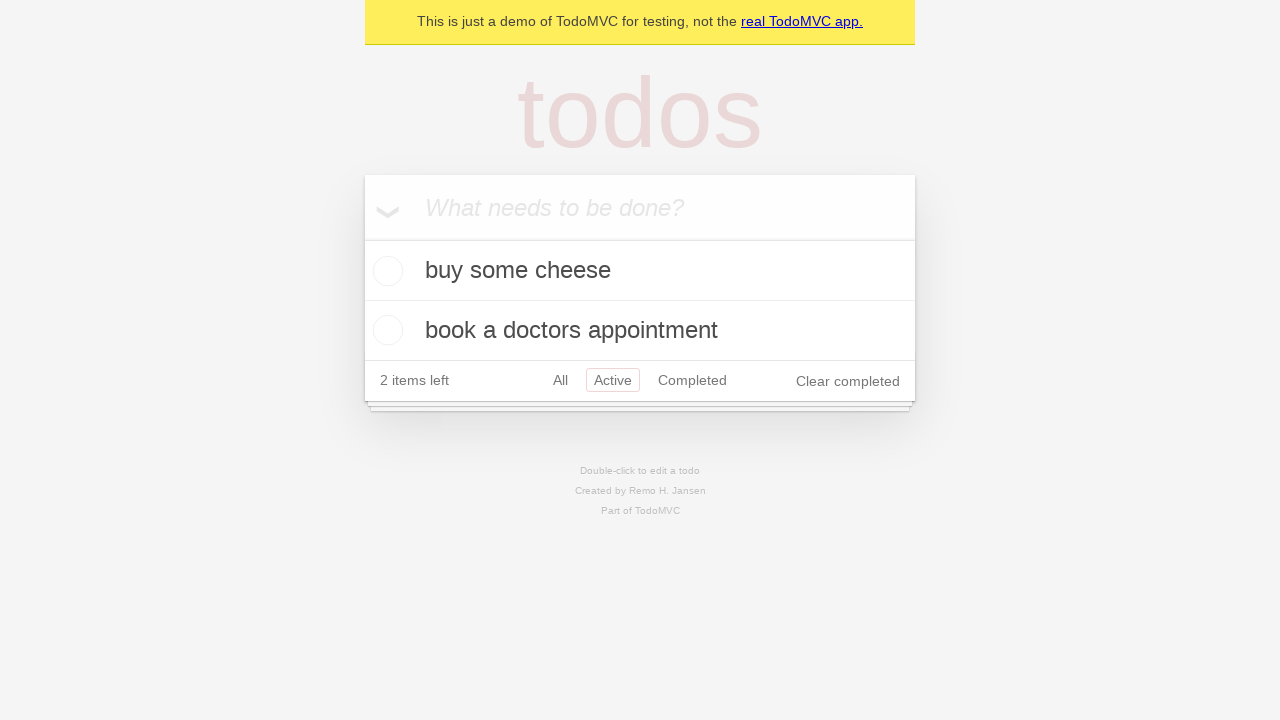

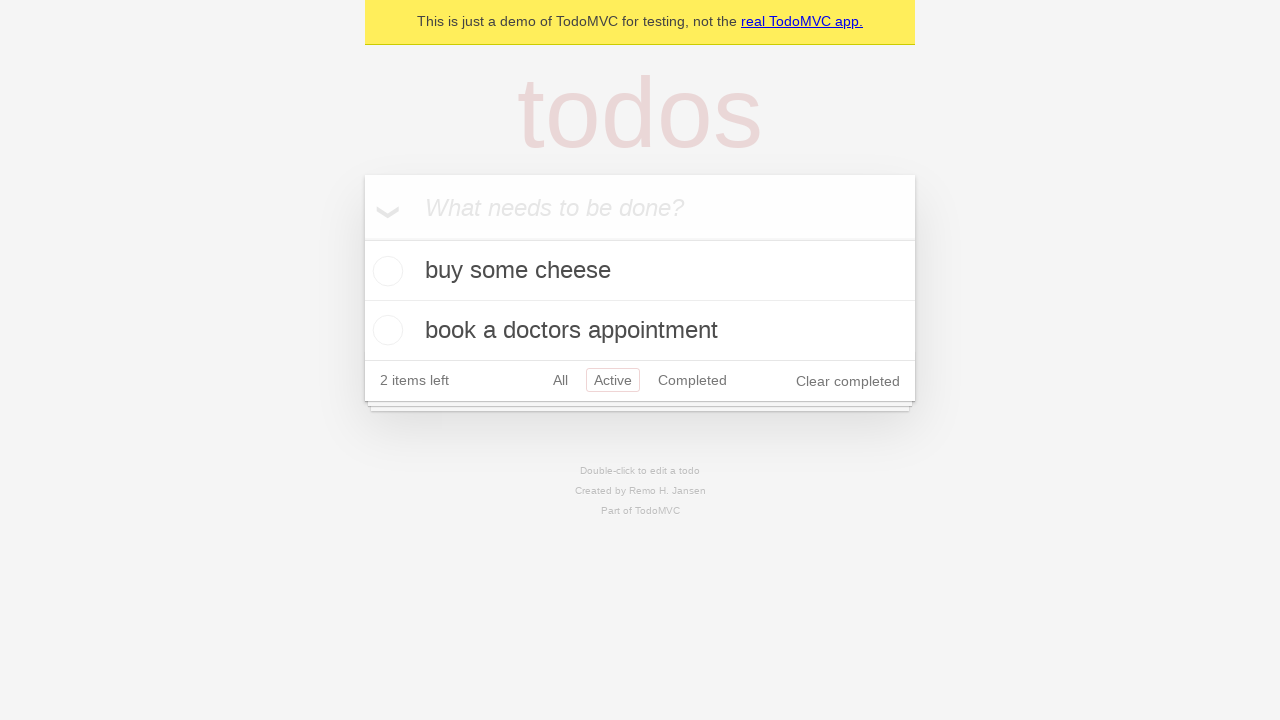